Tests keyboard actions (copy and paste) on a demo form by filling in name, email, and current address fields, then using keyboard shortcuts to select all, copy the current address text, and paste it into the permanent address field.

Starting URL: https://demoqa.com/text-box

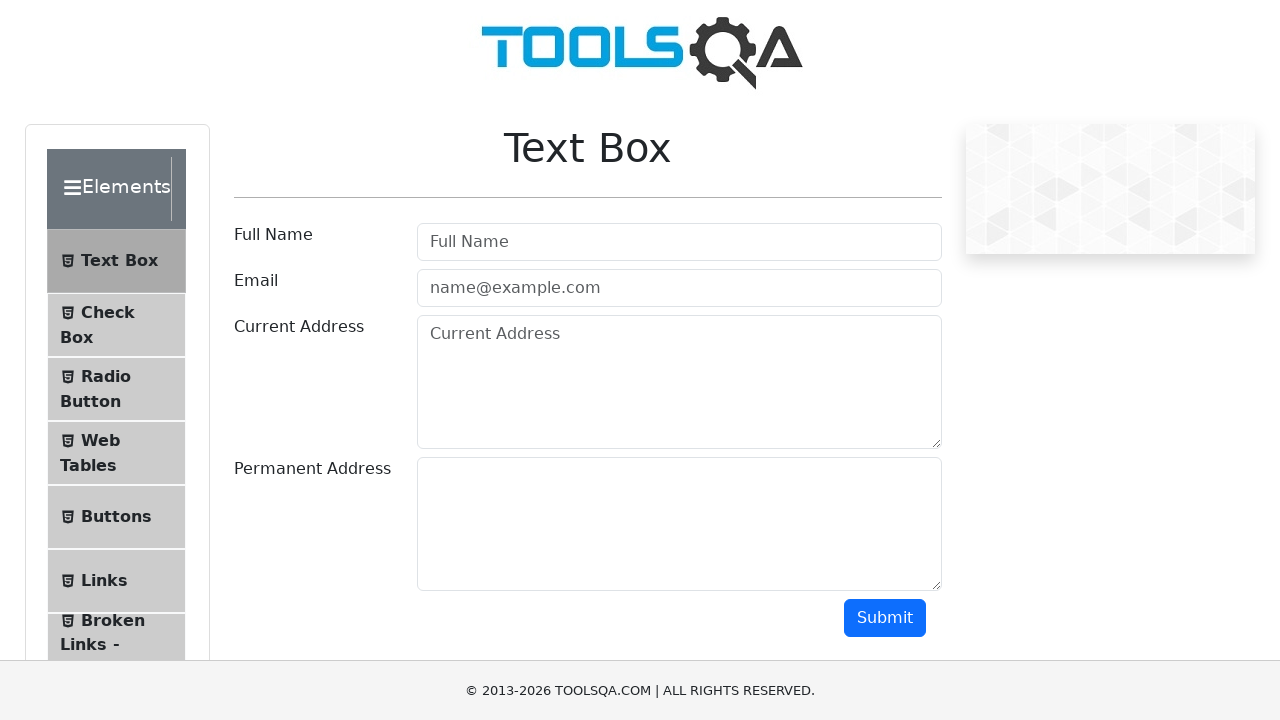

Filled name field with 'Roshni' on input#userName
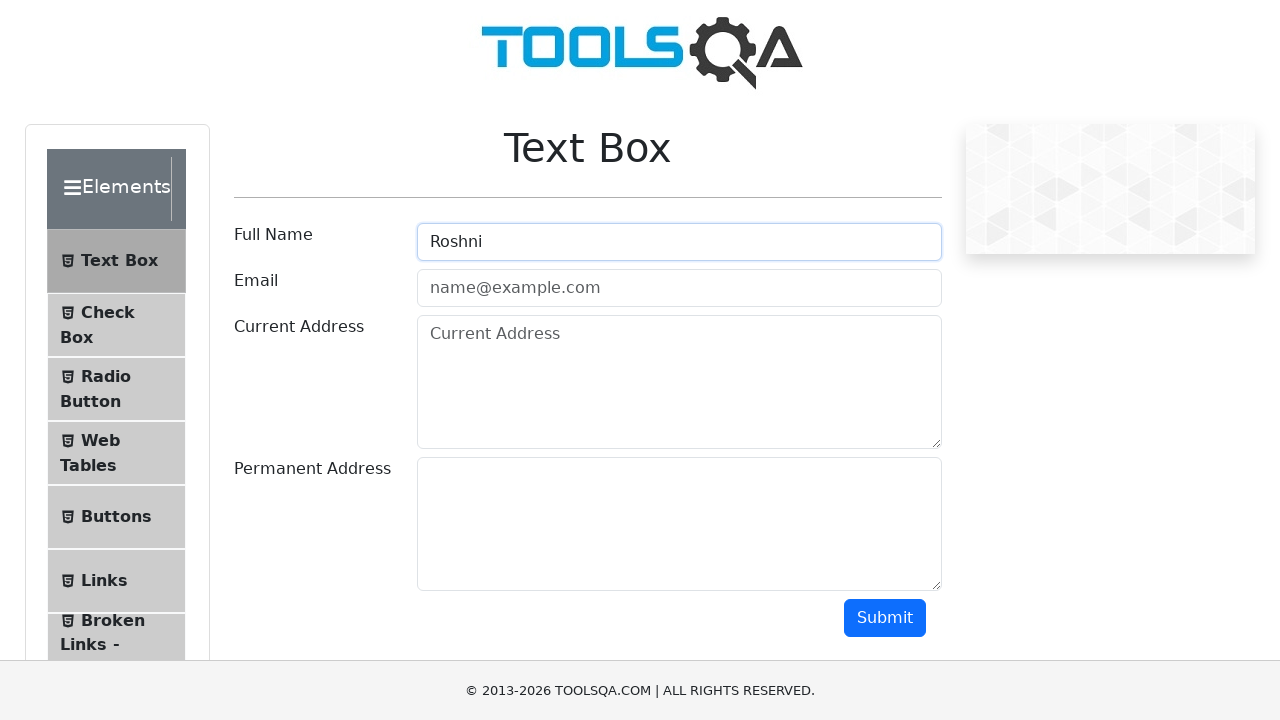

Filled email field with 'roshni@gmail.com' on input#userEmail
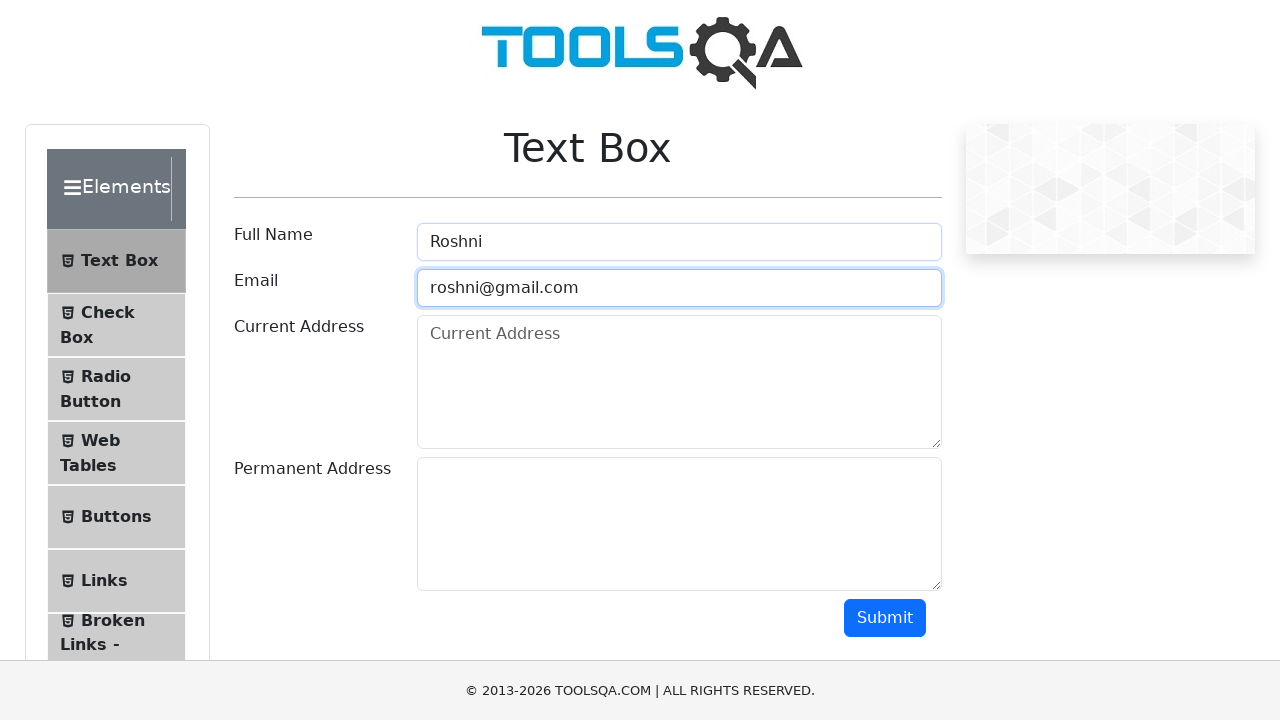

Filled current address field with 'house no:1235/A' on textarea#currentAddress
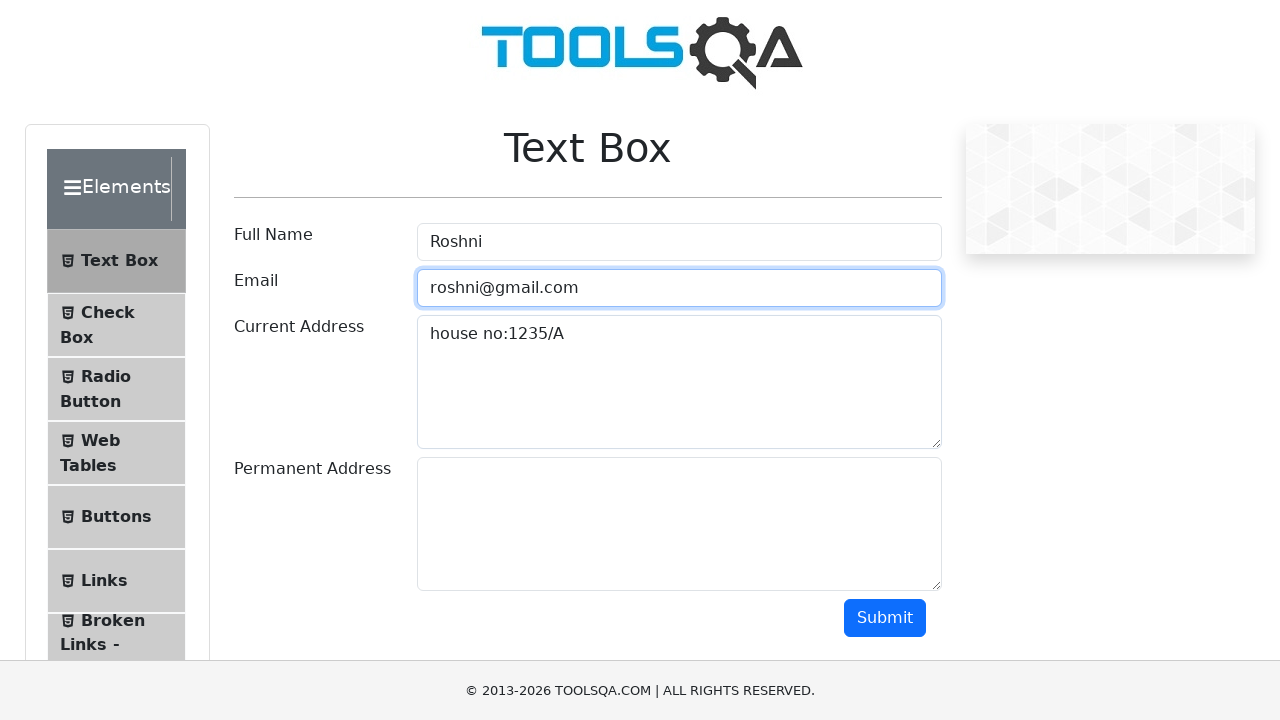

Clicked on current address field to focus at (679, 382) on textarea#currentAddress
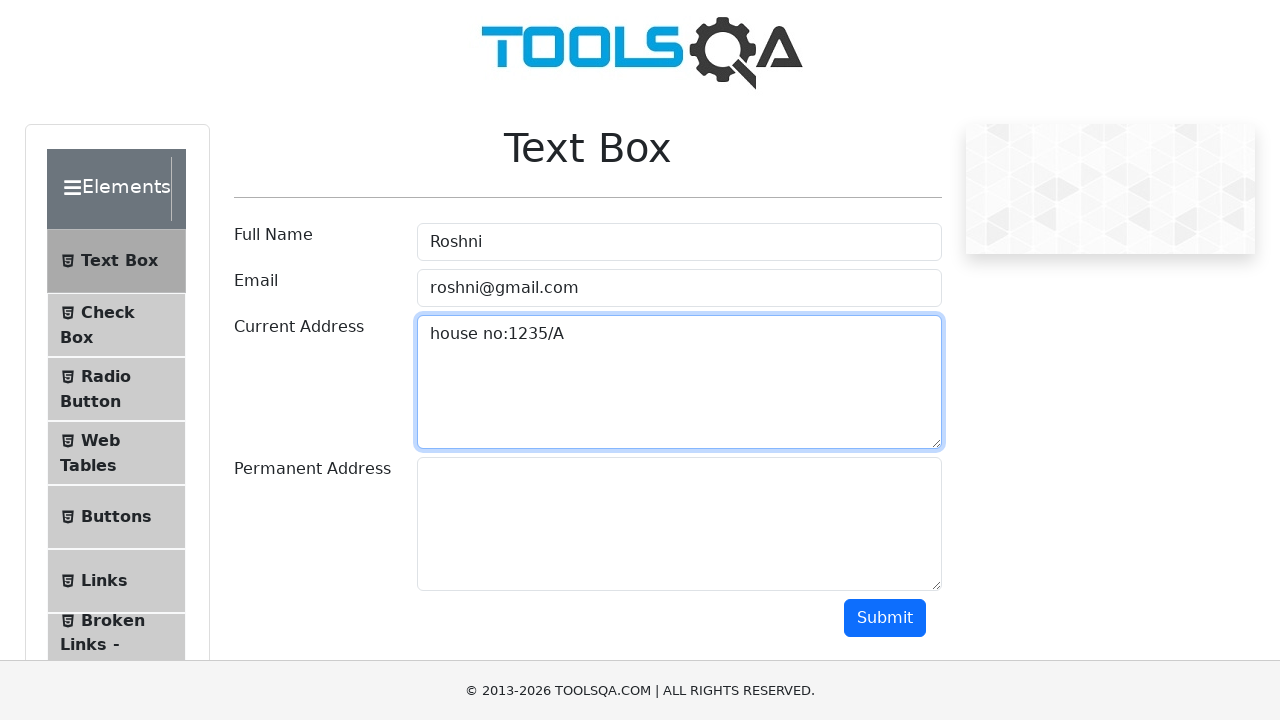

Pressed Ctrl+A to select all text in current address field
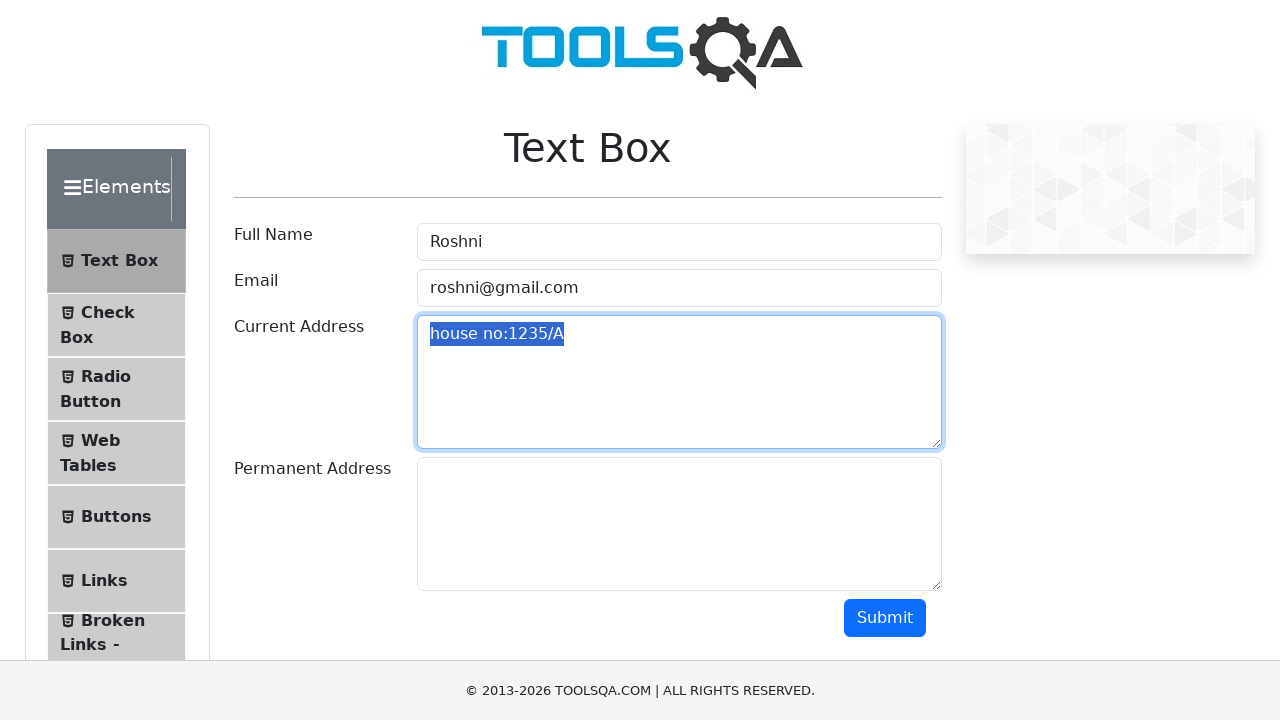

Pressed Ctrl+C to copy selected text
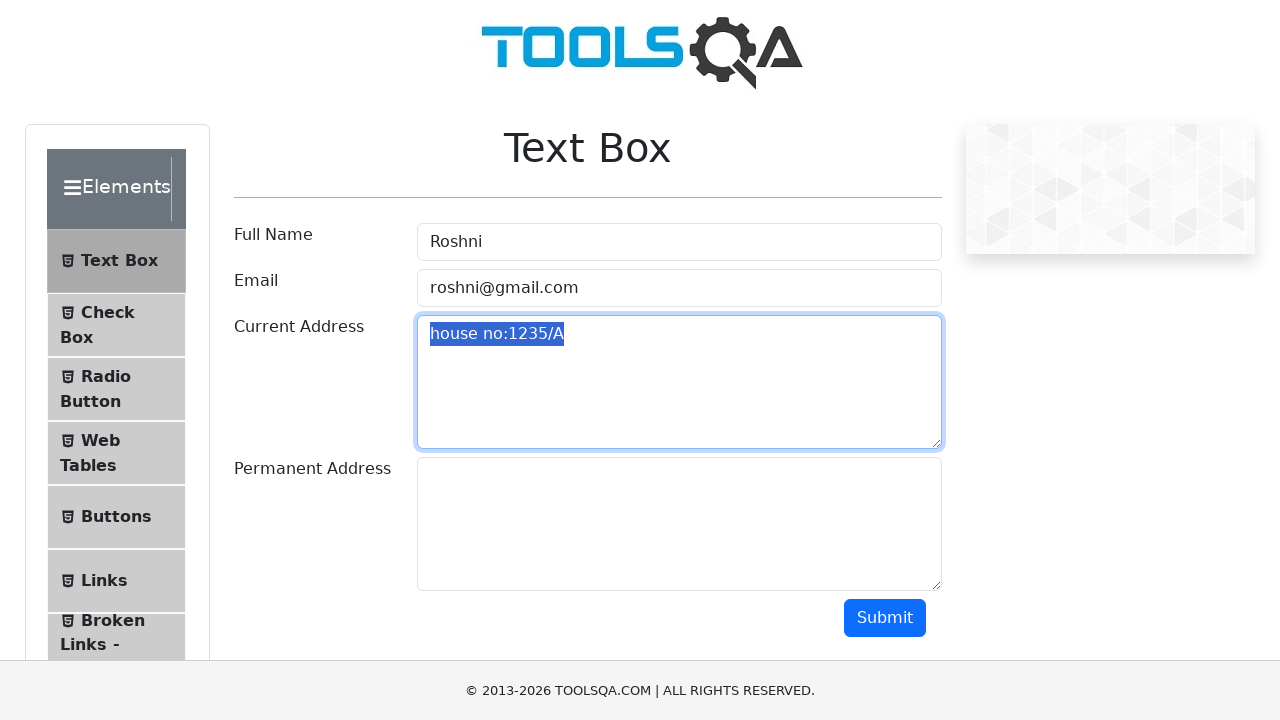

Pressed Tab to move to permanent address field
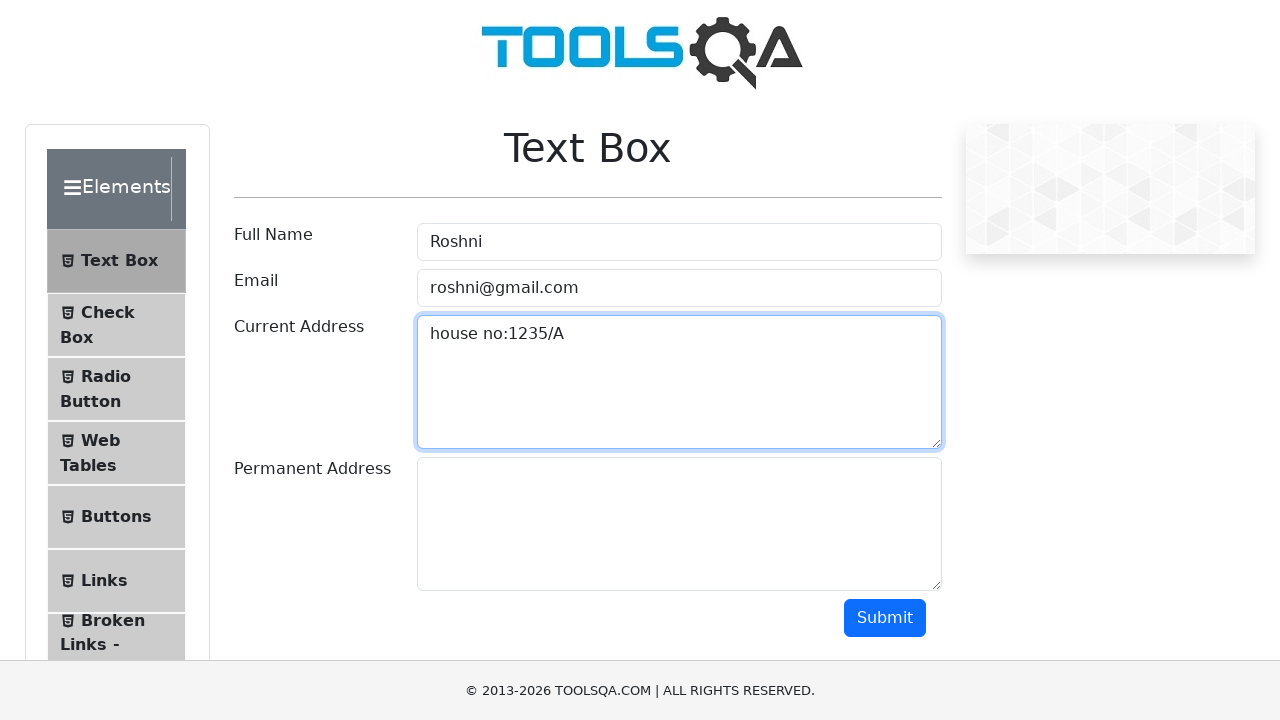

Pressed Ctrl+V to paste address text into permanent address field
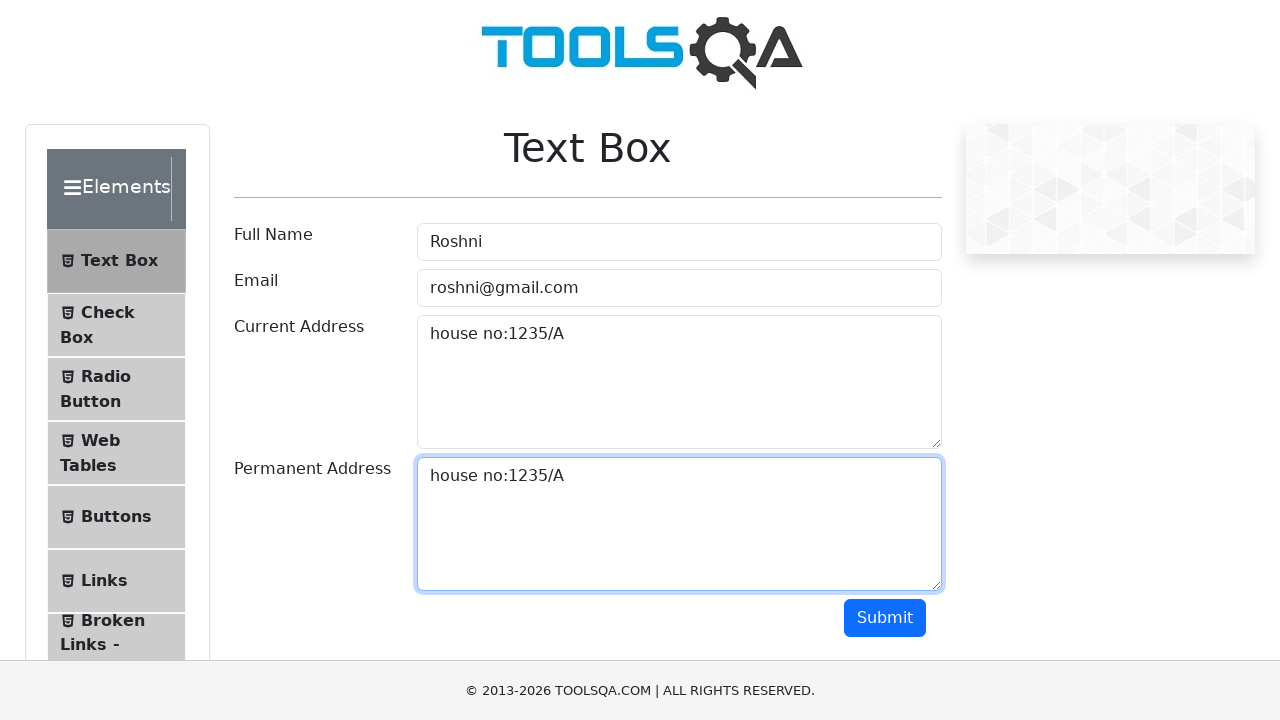

Waited 1 second to observe the paste result
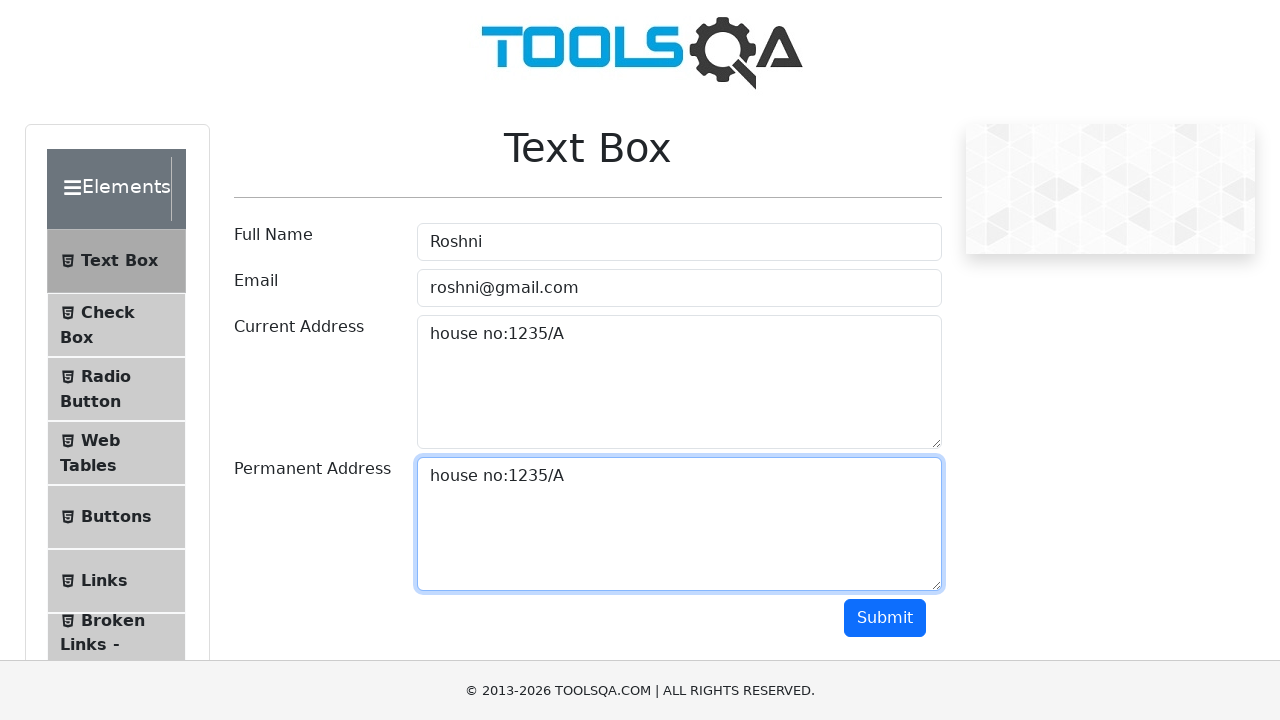

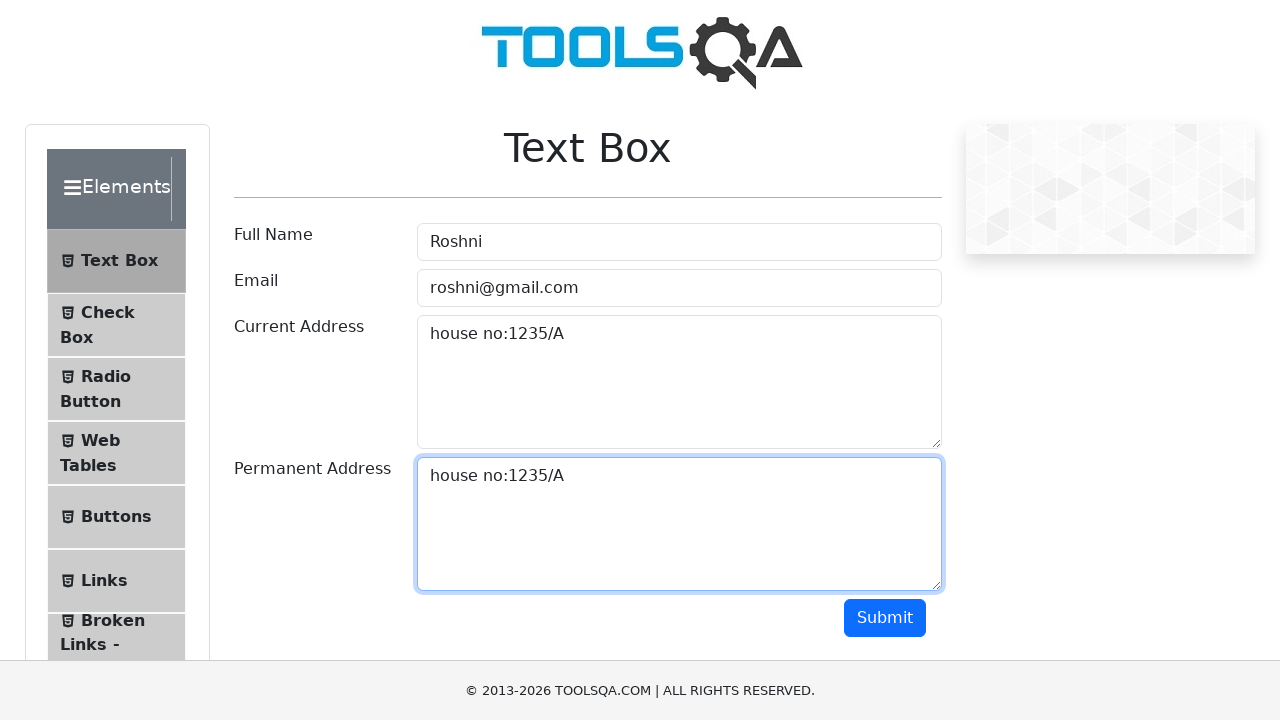